Tests finding and clicking a hyperlink by its text content on a practice page

Starting URL: http://suninjuly.github.io/find_link_text

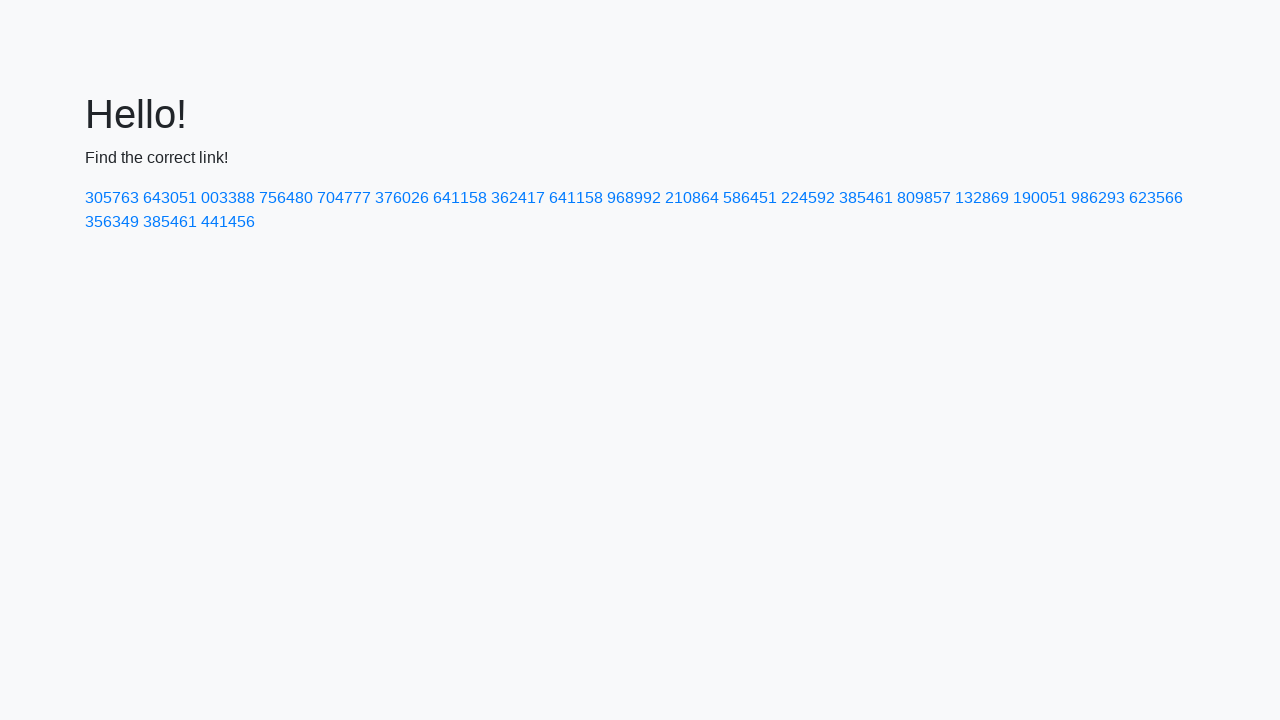

Clicked hyperlink with text '224592' at (808, 198) on text=224592
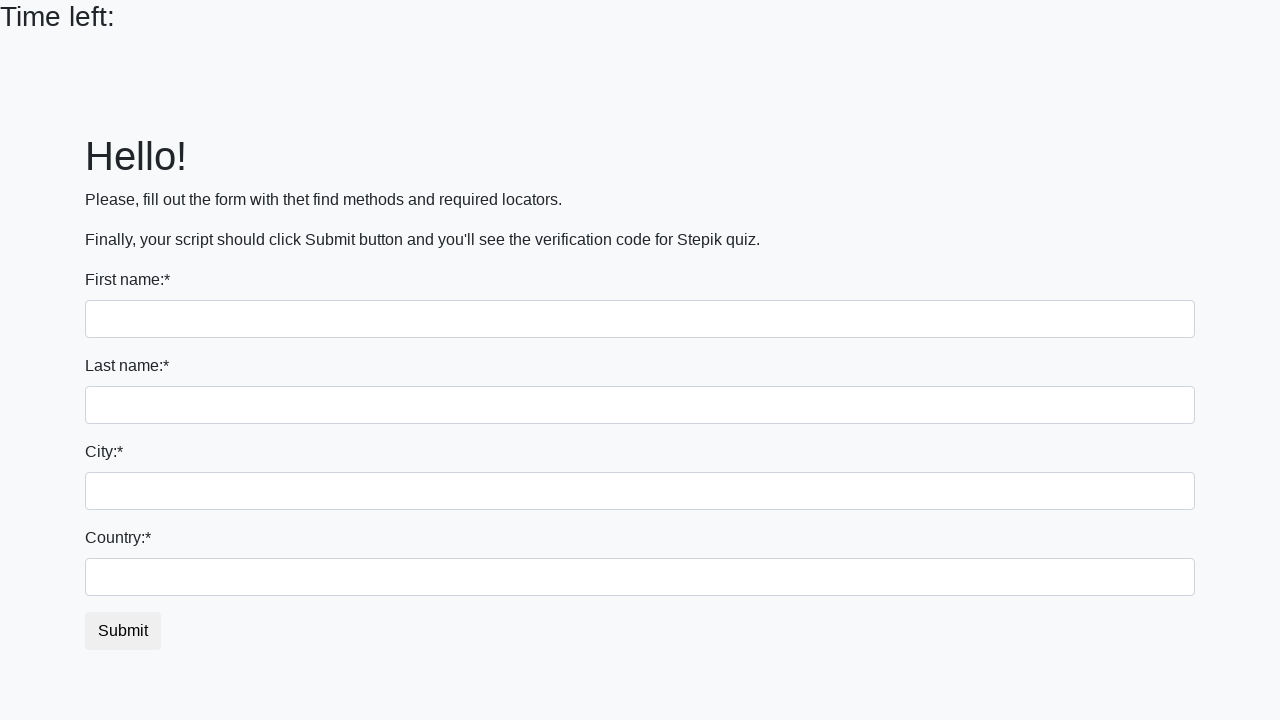

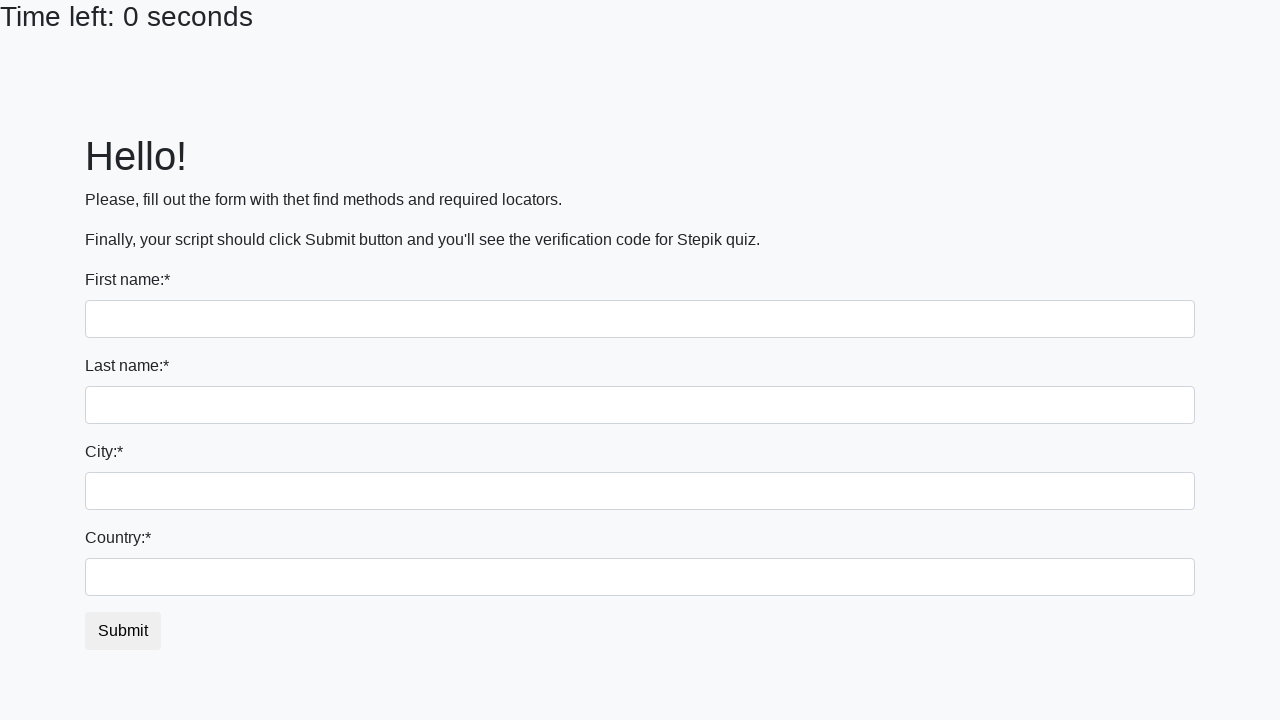